Tests static dropdown selection functionality by selecting different currency options using various selection methods

Starting URL: https://rahulshettyacademy.com/dropdownsPractise/

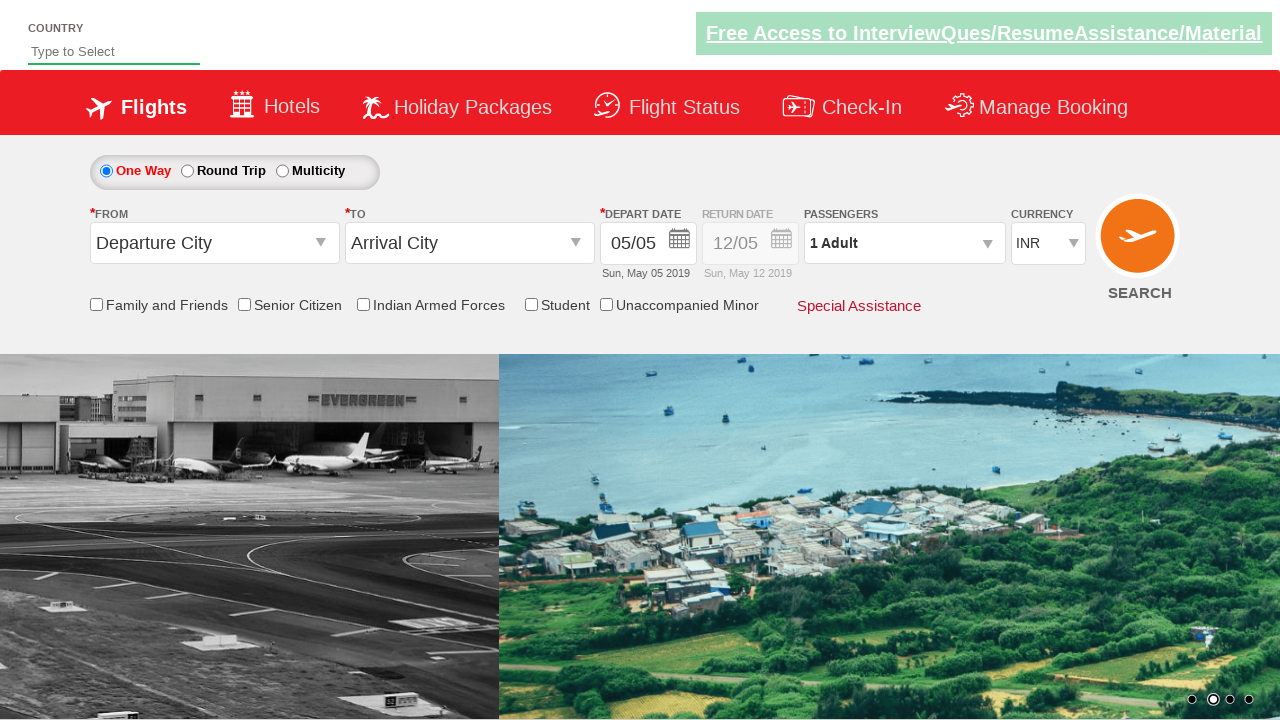

Selected INR currency option from static dropdown by value on select#ctl00_mainContent_DropDownListCurrency
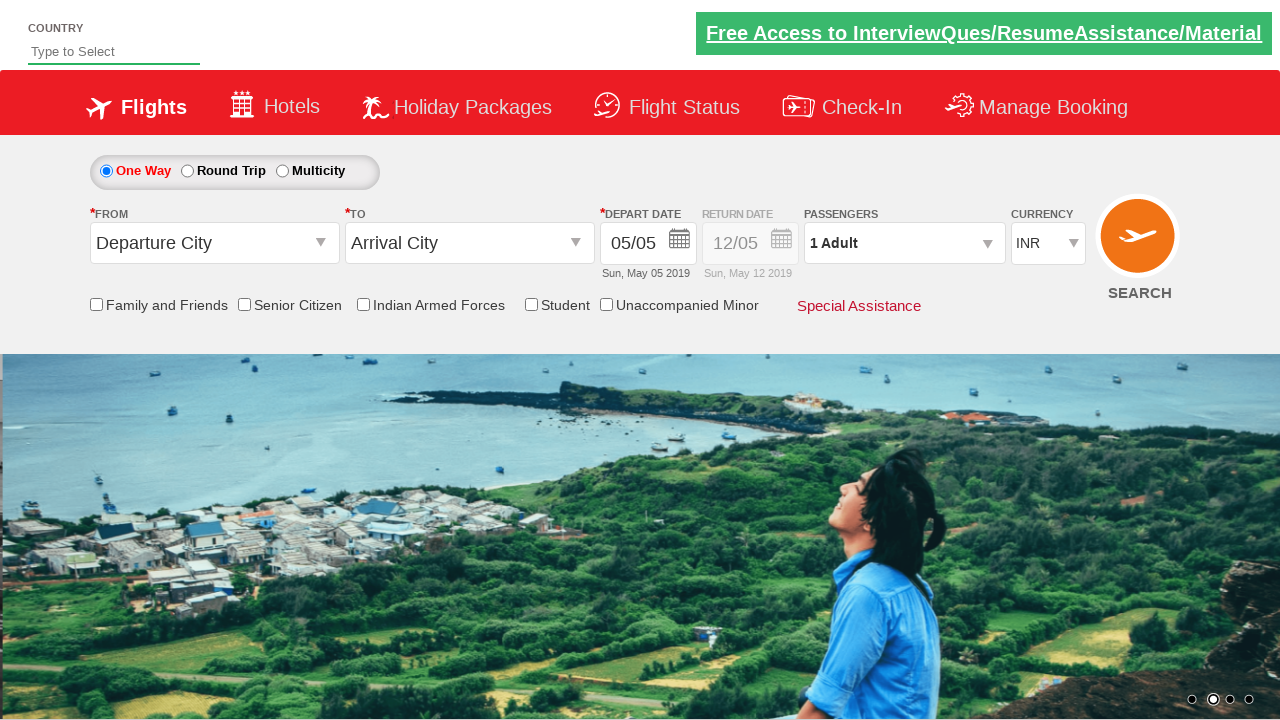

Selected 4th dropdown option (index 3) from static currency dropdown on select#ctl00_mainContent_DropDownListCurrency
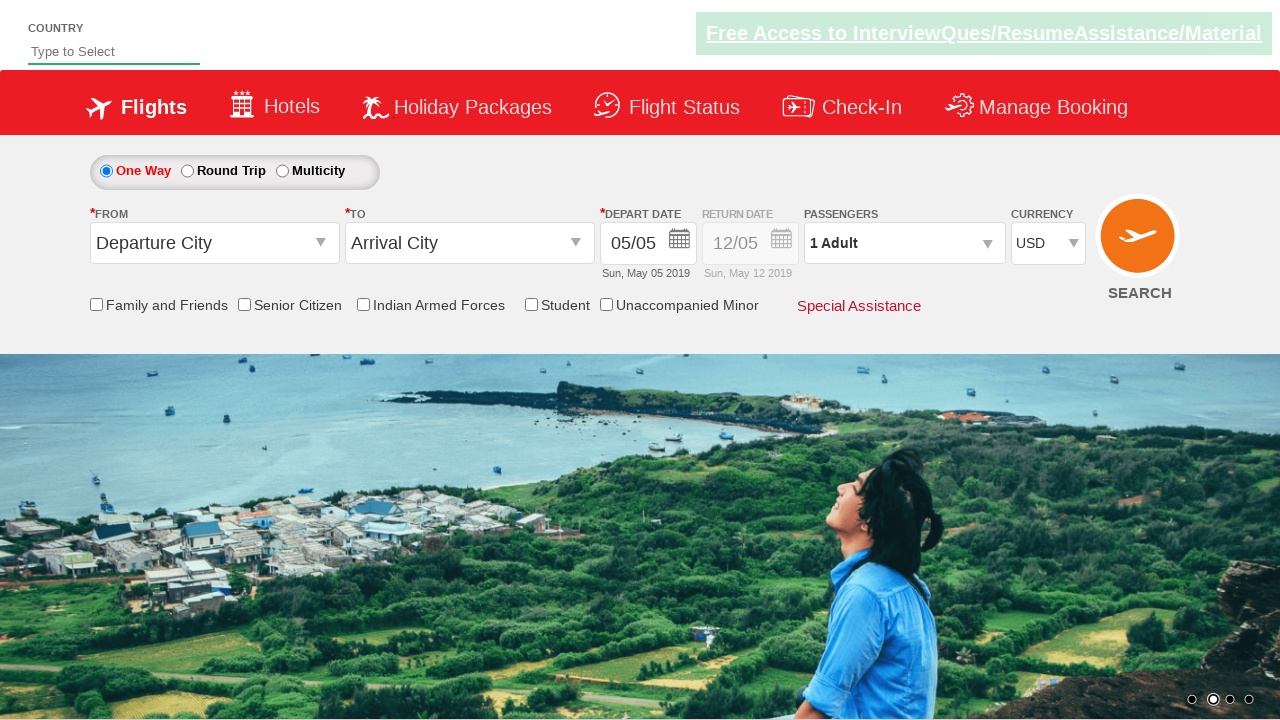

Retrieved selected option value: USD
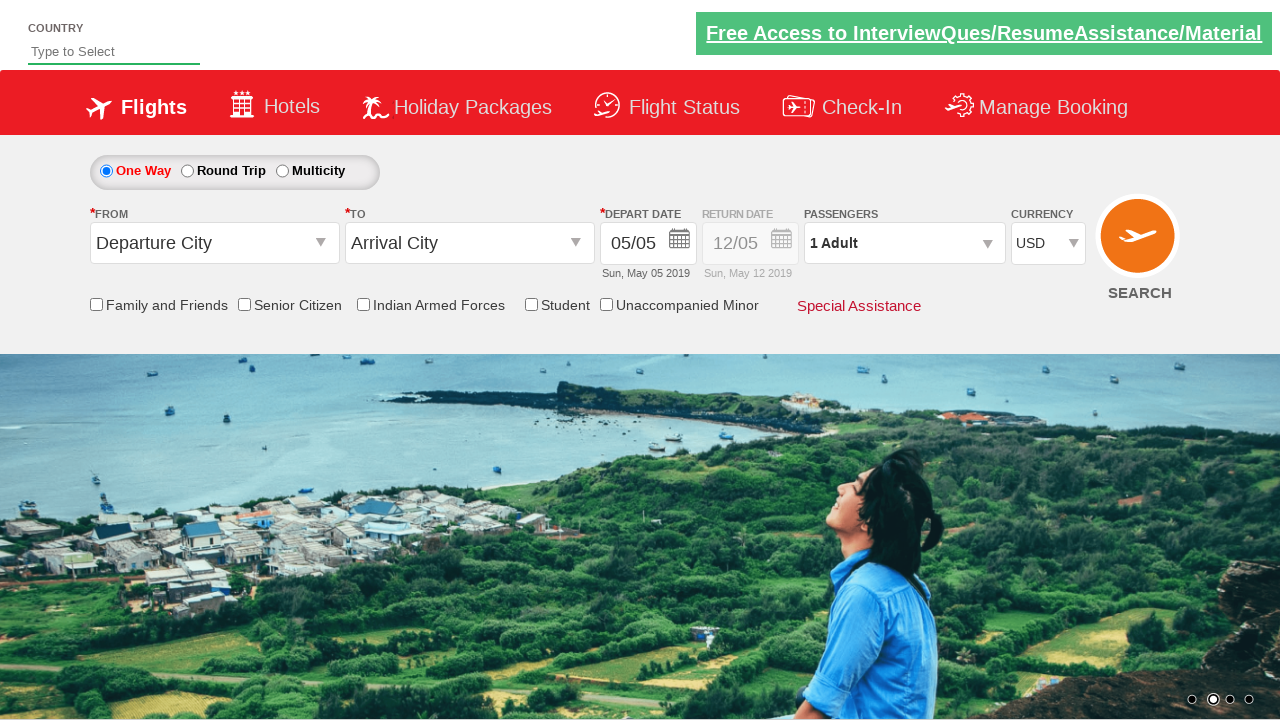

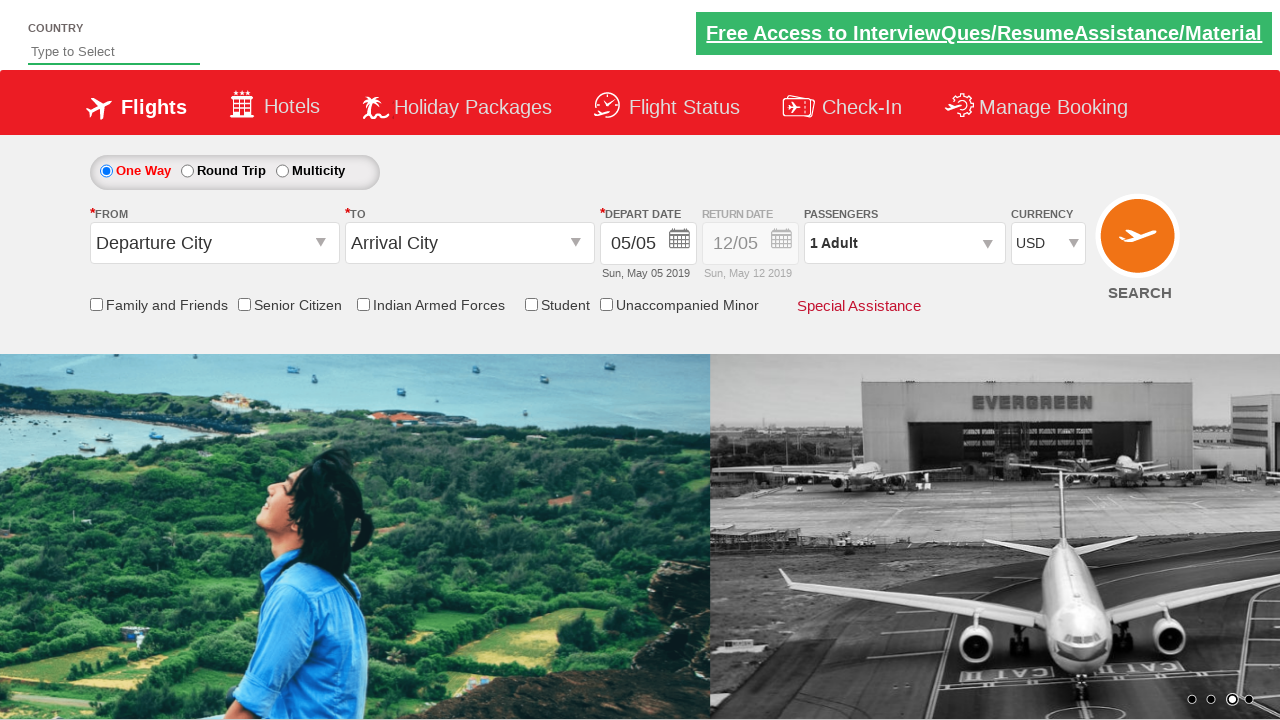